Tests the registration form on BlazeDemo demo site by filling in name, company, and email fields

Starting URL: https://blazedemo.com/register

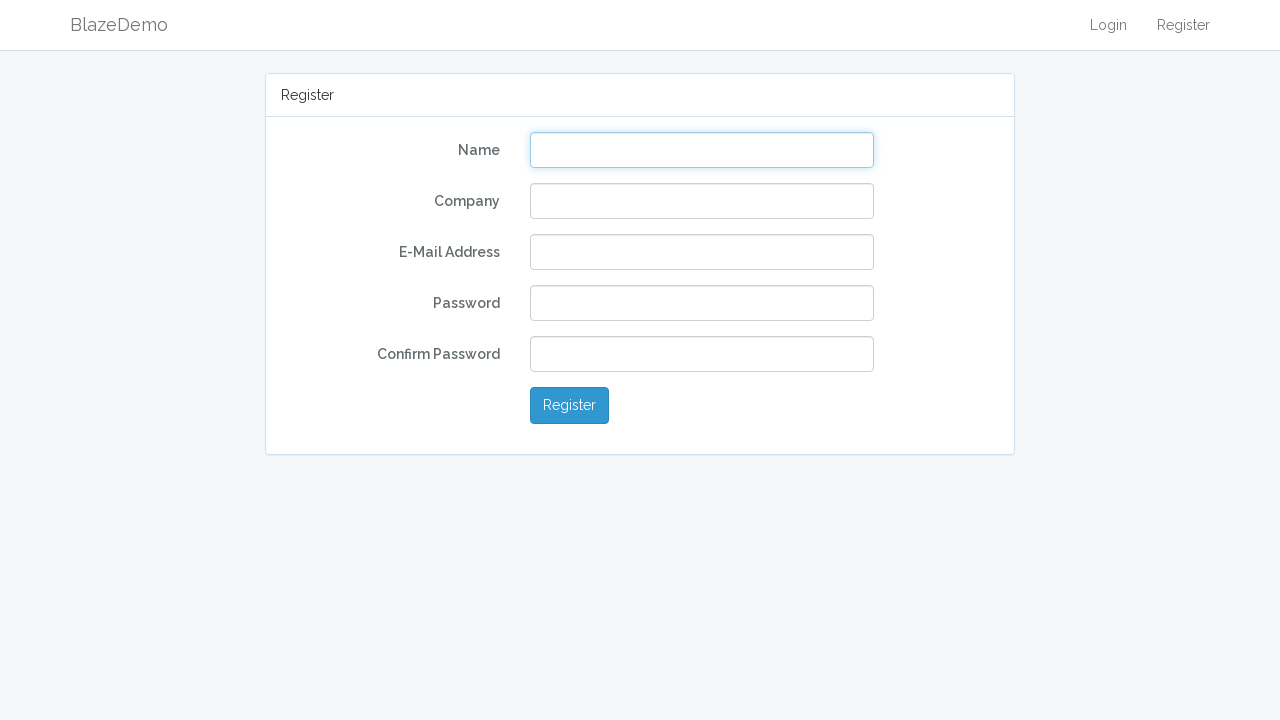

Filled name field with 'zandra' on input[name='name']
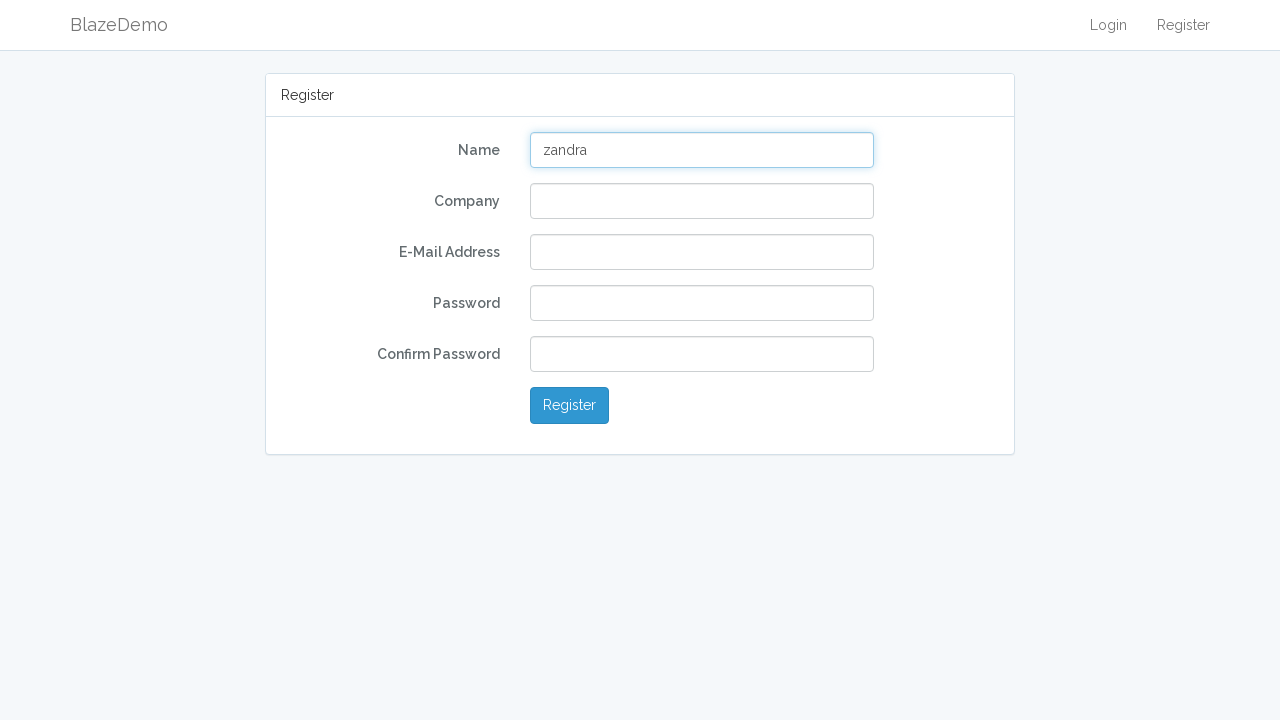

Filled company field with 'ABC' on input[name='company']
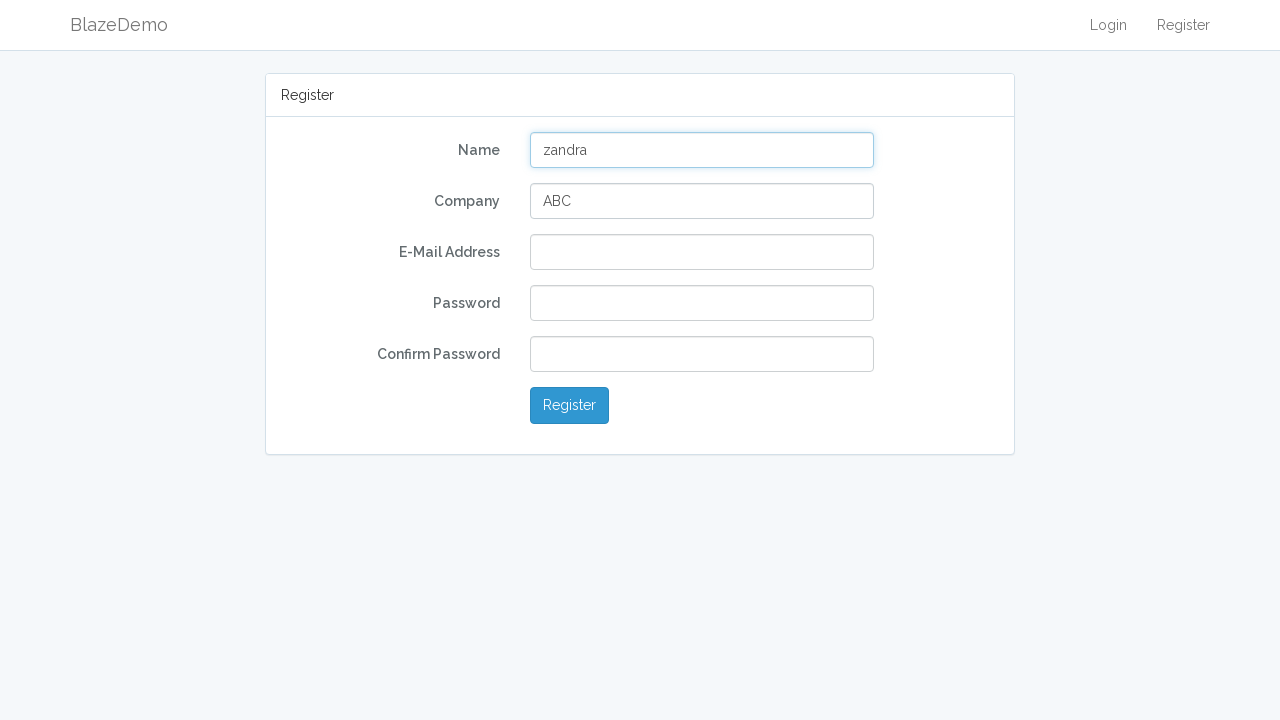

Filled email field with 'zandra@blazedemo.com' on input[name='email']
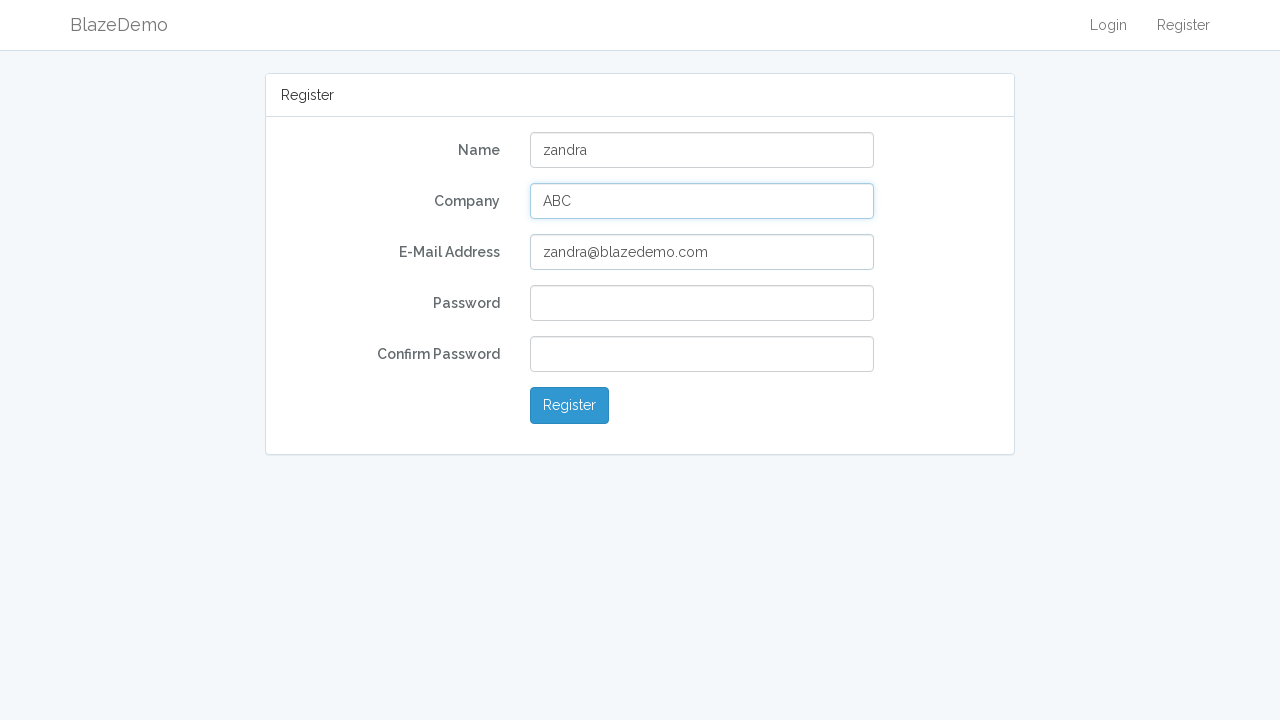

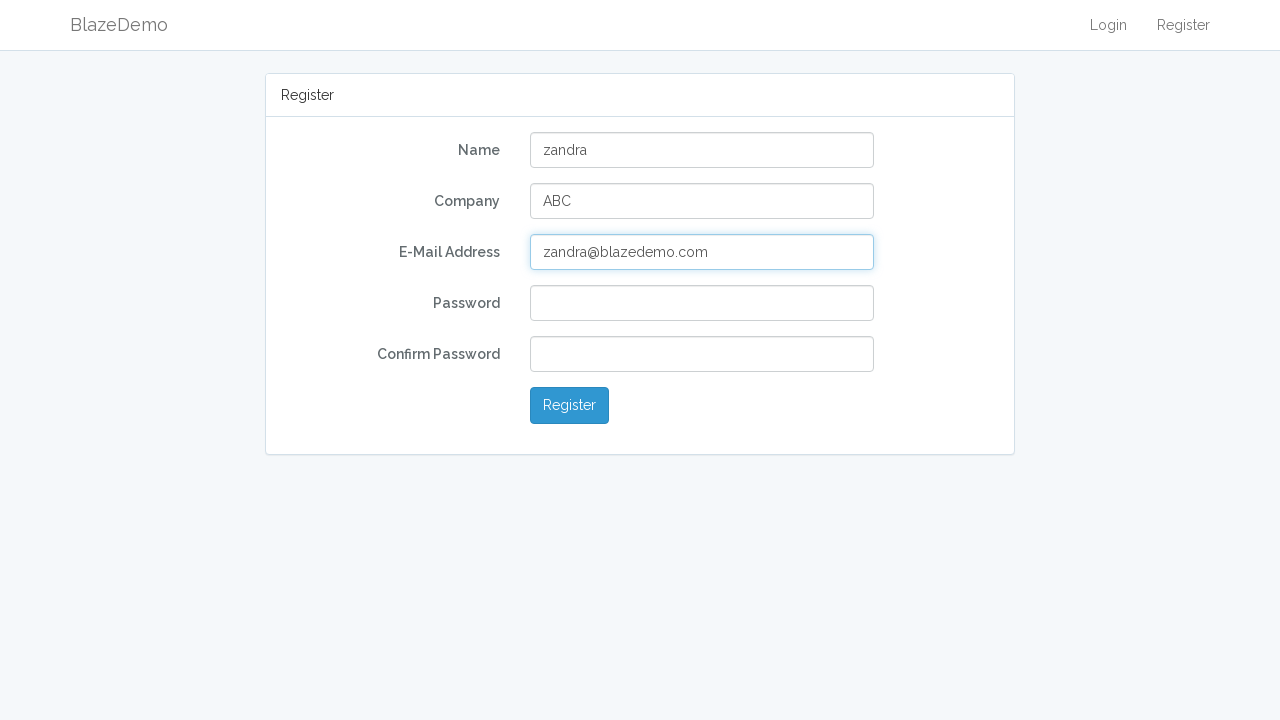